Tests browser JavaScript confirm alert handling by clicking the JS Confirm button, dismissing the alert (Cancel), verifying the cancel message, then accepting the alert and verifying the OK message.

Starting URL: https://the-internet.herokuapp.com/javascript_alerts

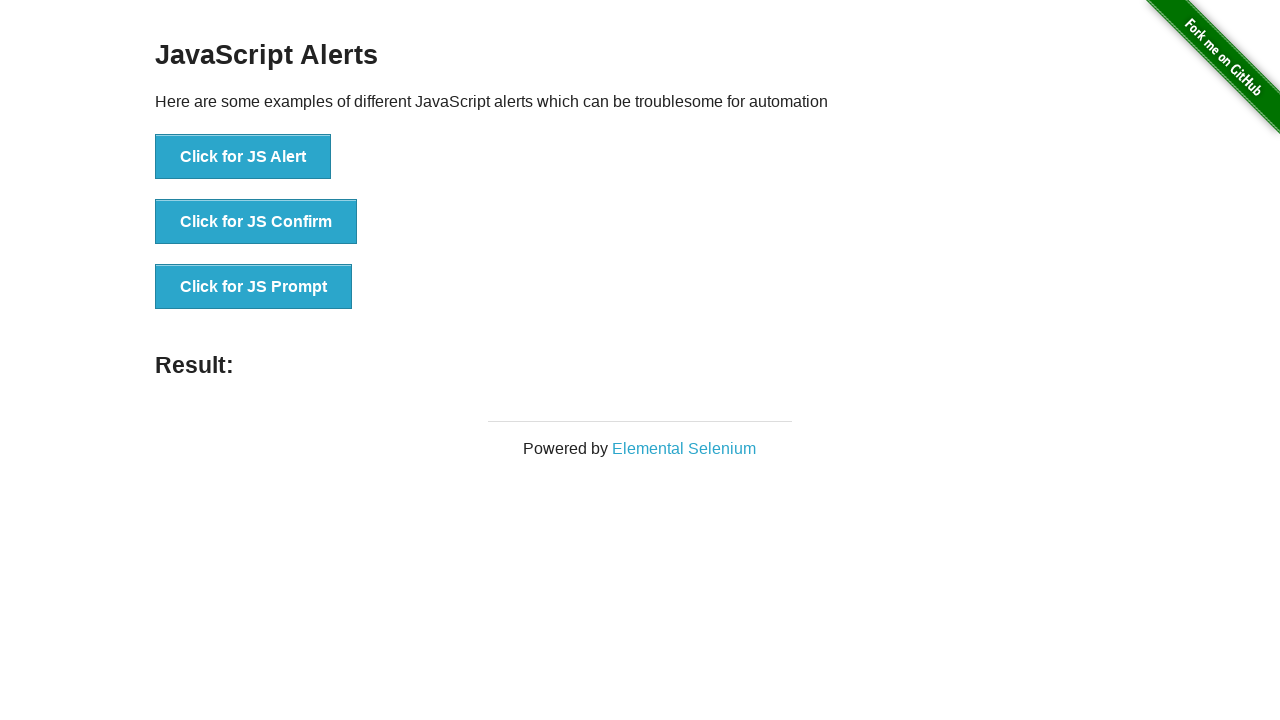

Set up dialog handler to dismiss the alert
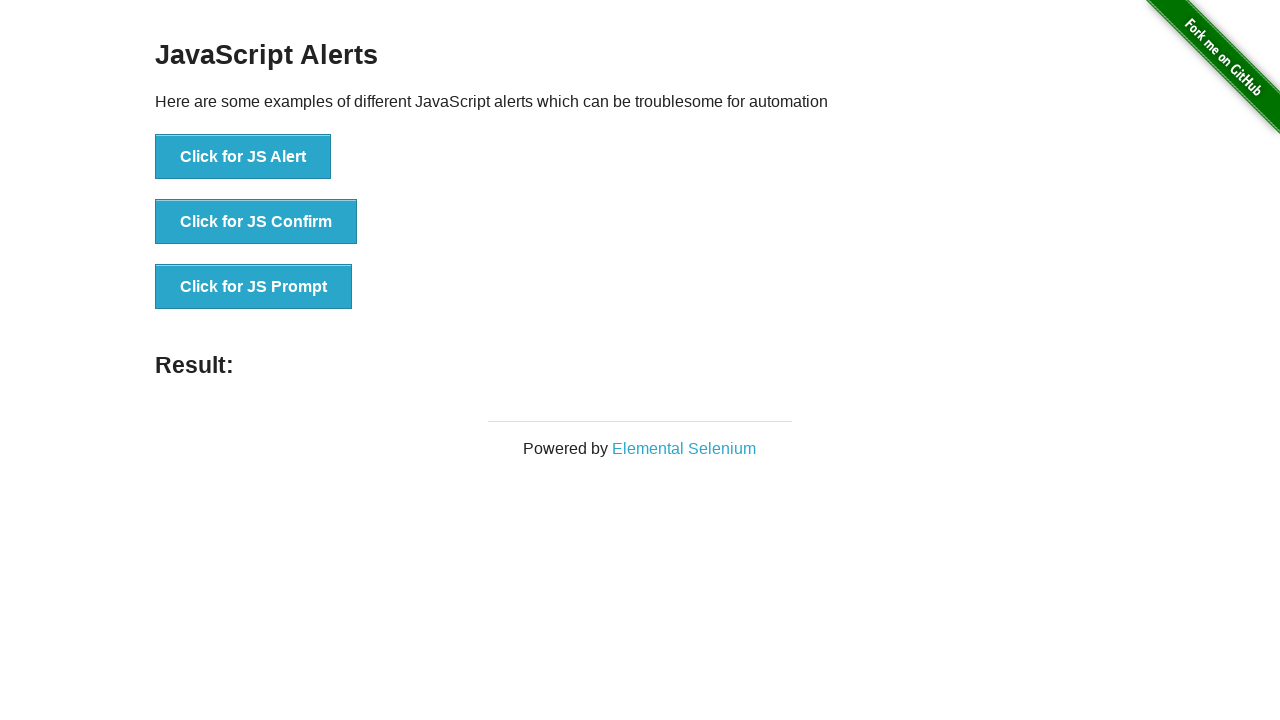

Clicked the JS Confirm button at (256, 222) on xpath=//*[text() = 'Click for JS Confirm']
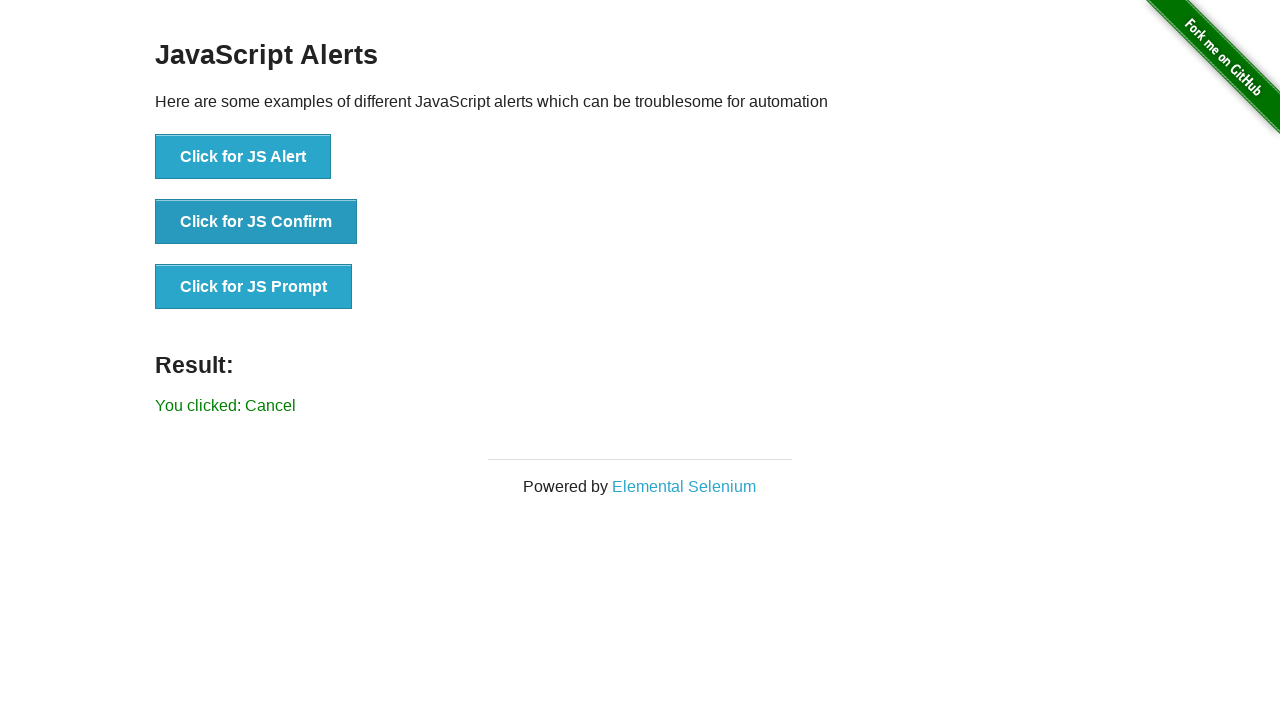

Alert dismissed and result message appeared
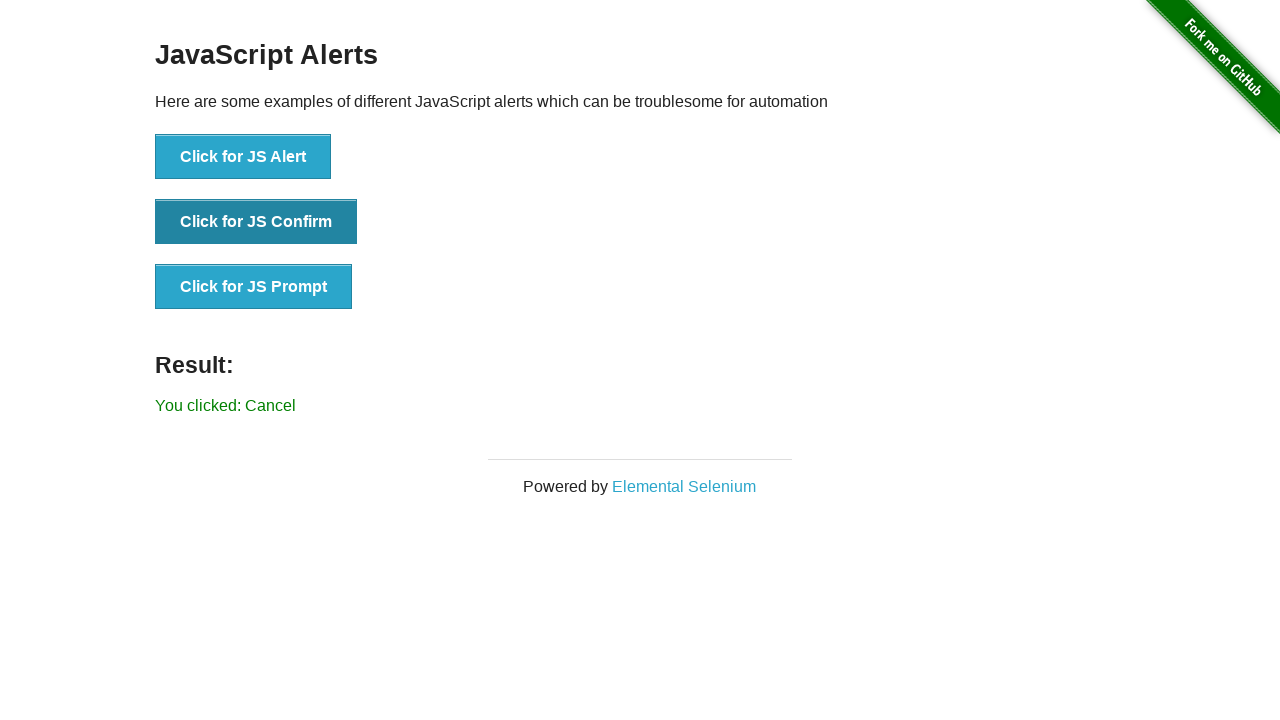

Retrieved result text: You clicked: Cancel
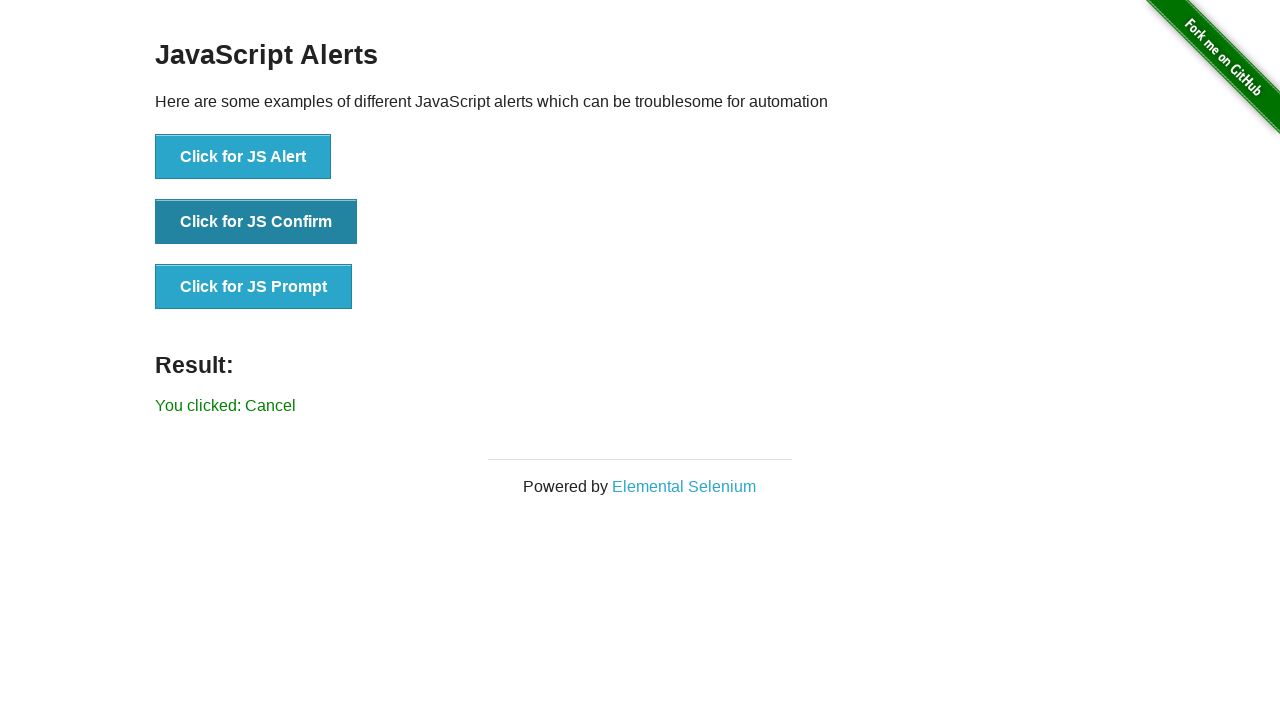

Verified cancel message displayed correctly
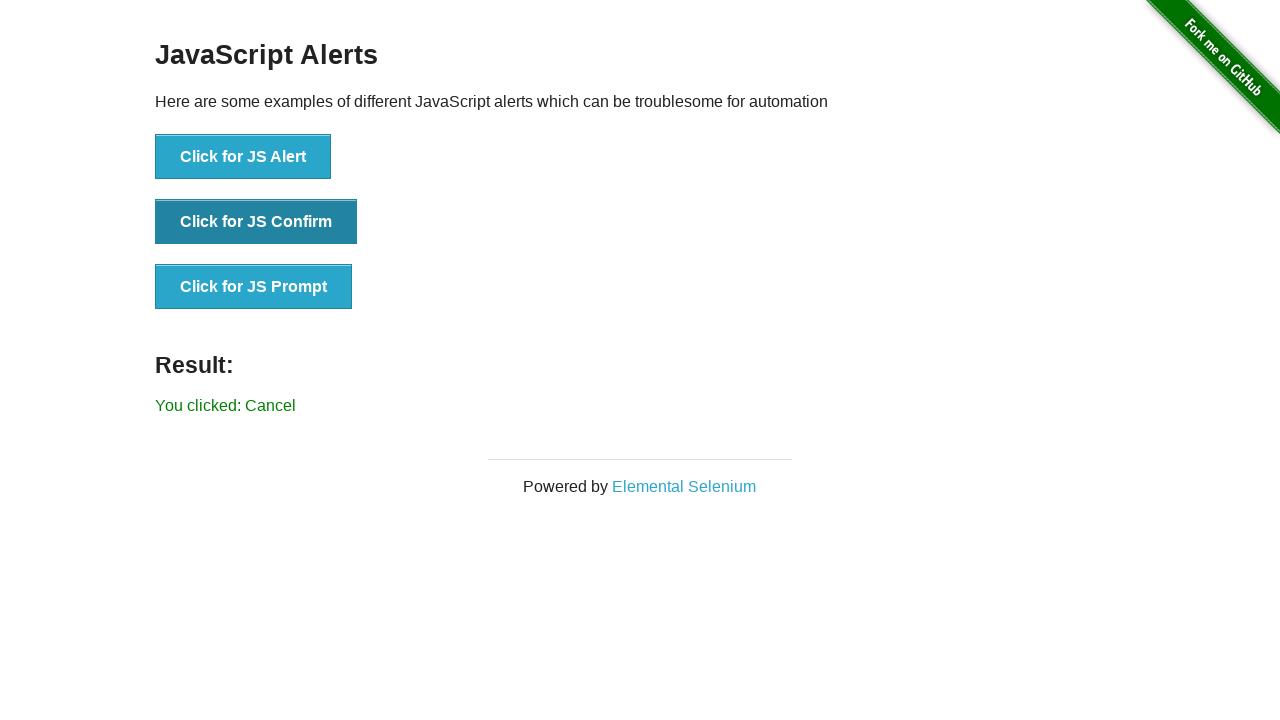

Set up dialog handler to accept the alert
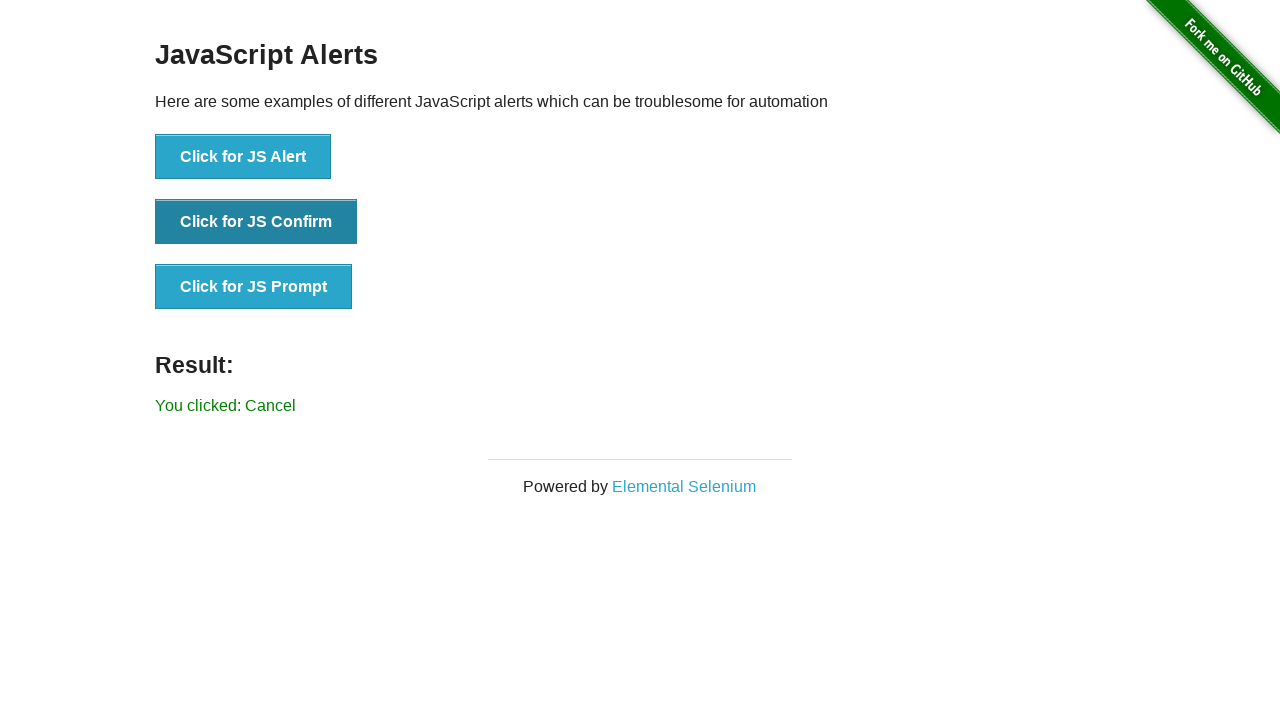

Clicked the JS Confirm button again at (256, 222) on xpath=//*[text() = 'Click for JS Confirm']
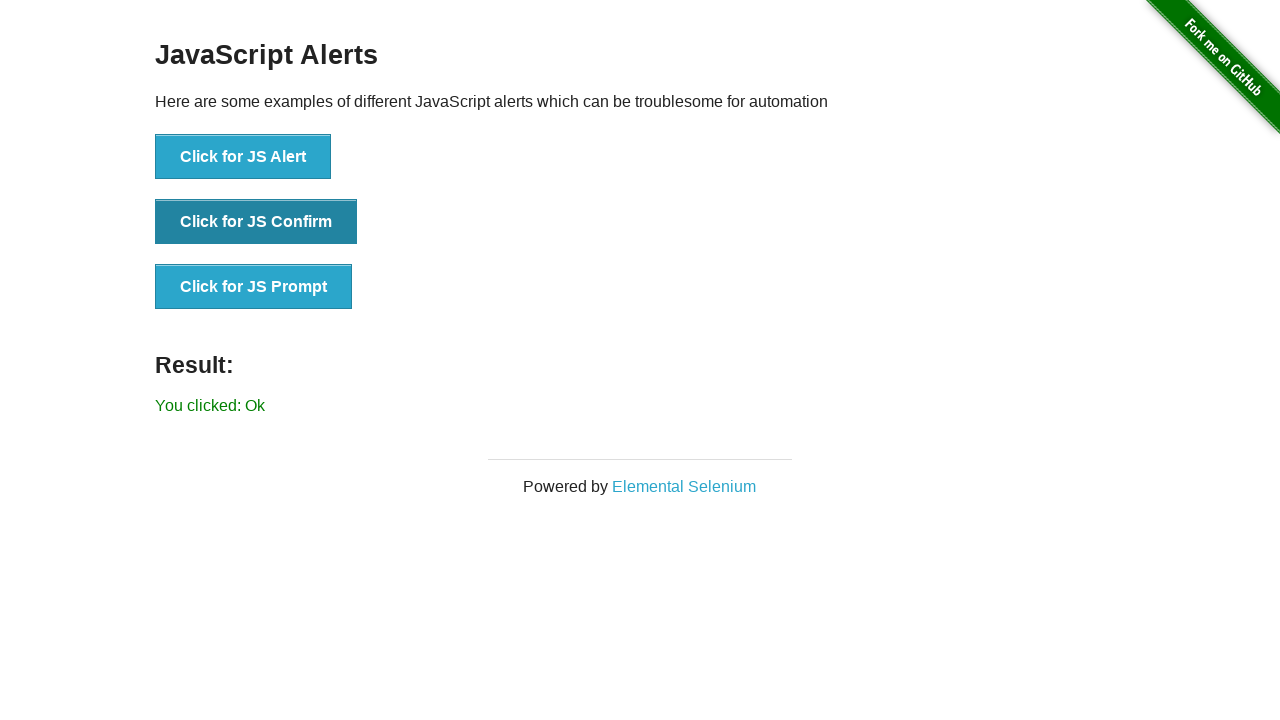

Waited for result to update
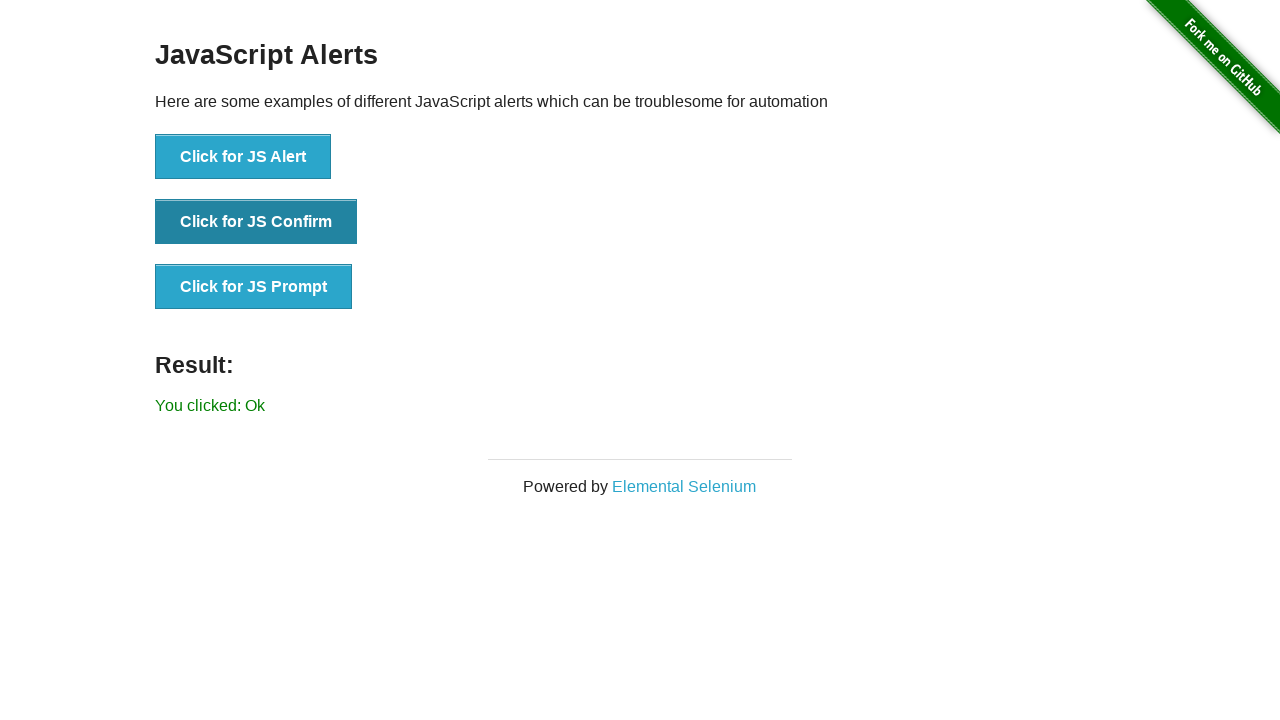

Retrieved result text: You clicked: Ok
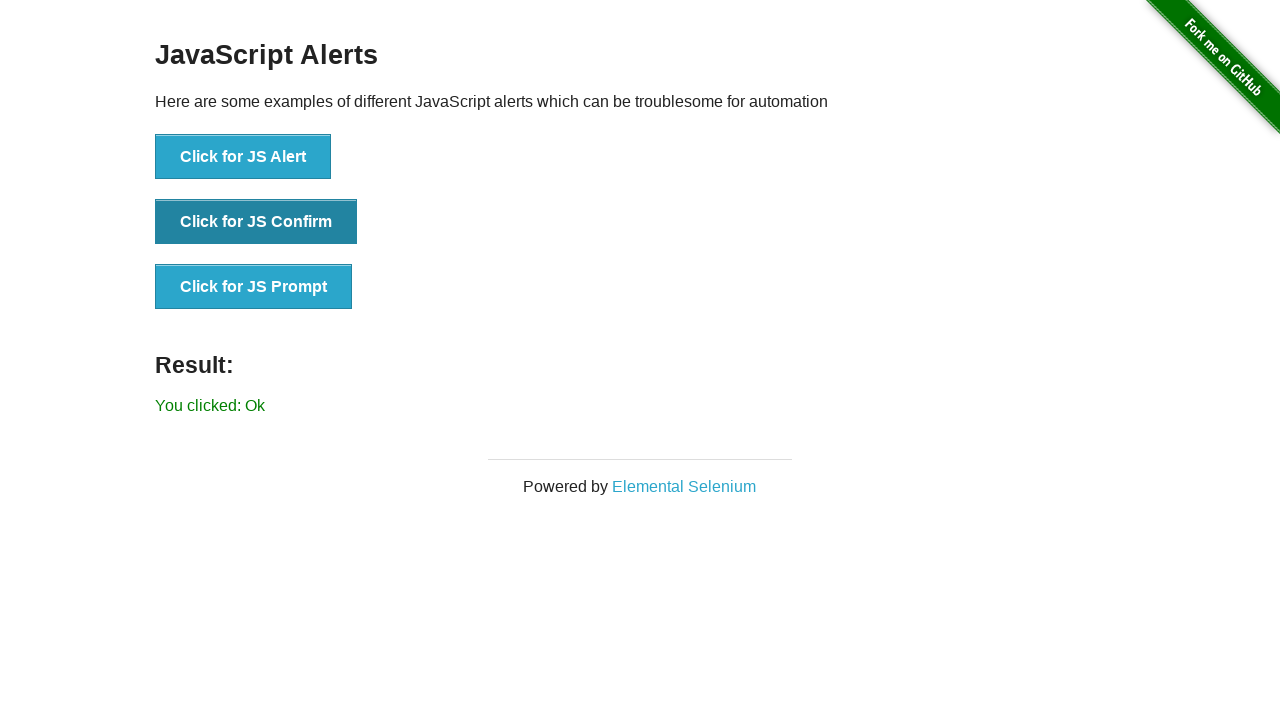

Verified OK message displayed correctly
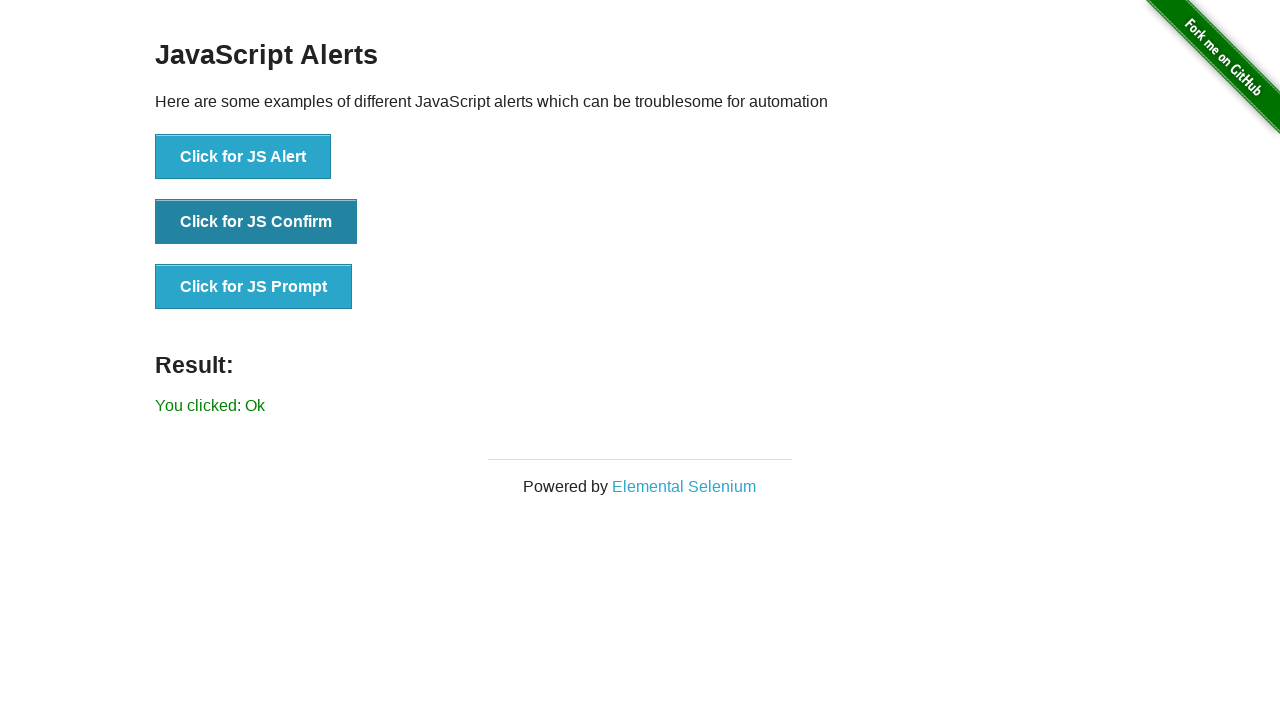

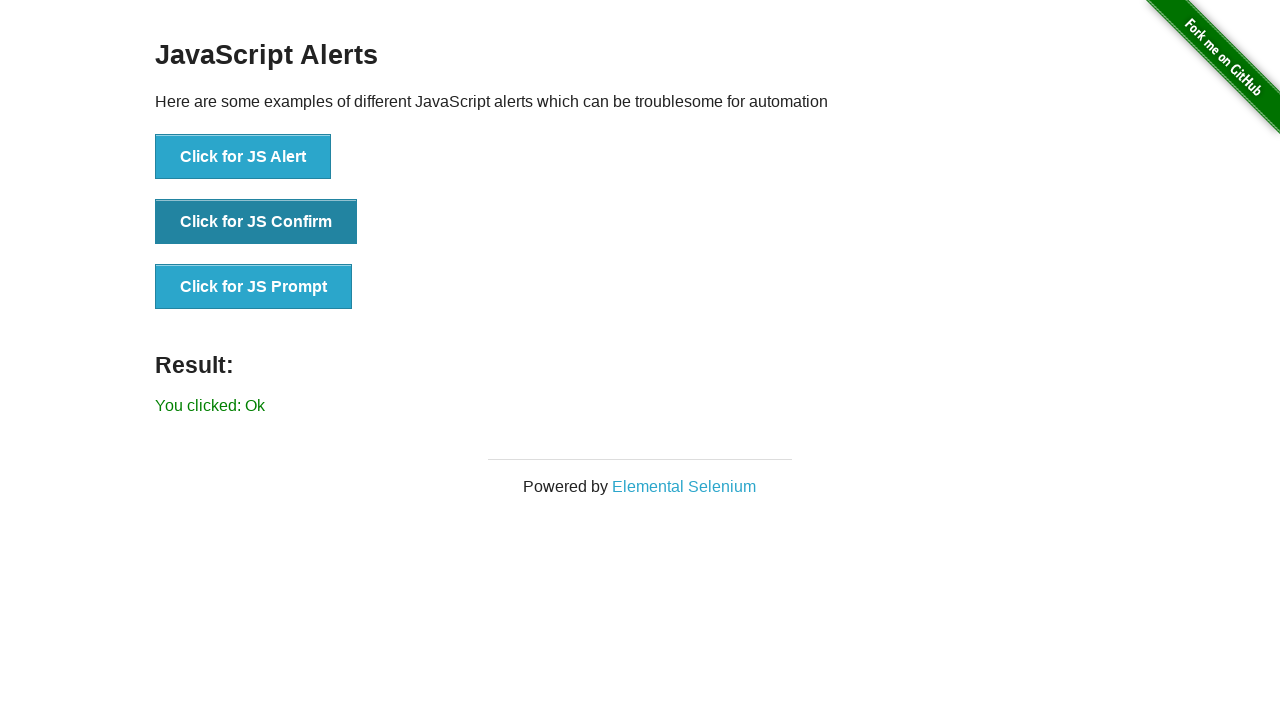